Navigates to the Demoblaze demo e-commerce site and verifies that product listings are displayed on the homepage

Starting URL: https://www.demoblaze.com/#

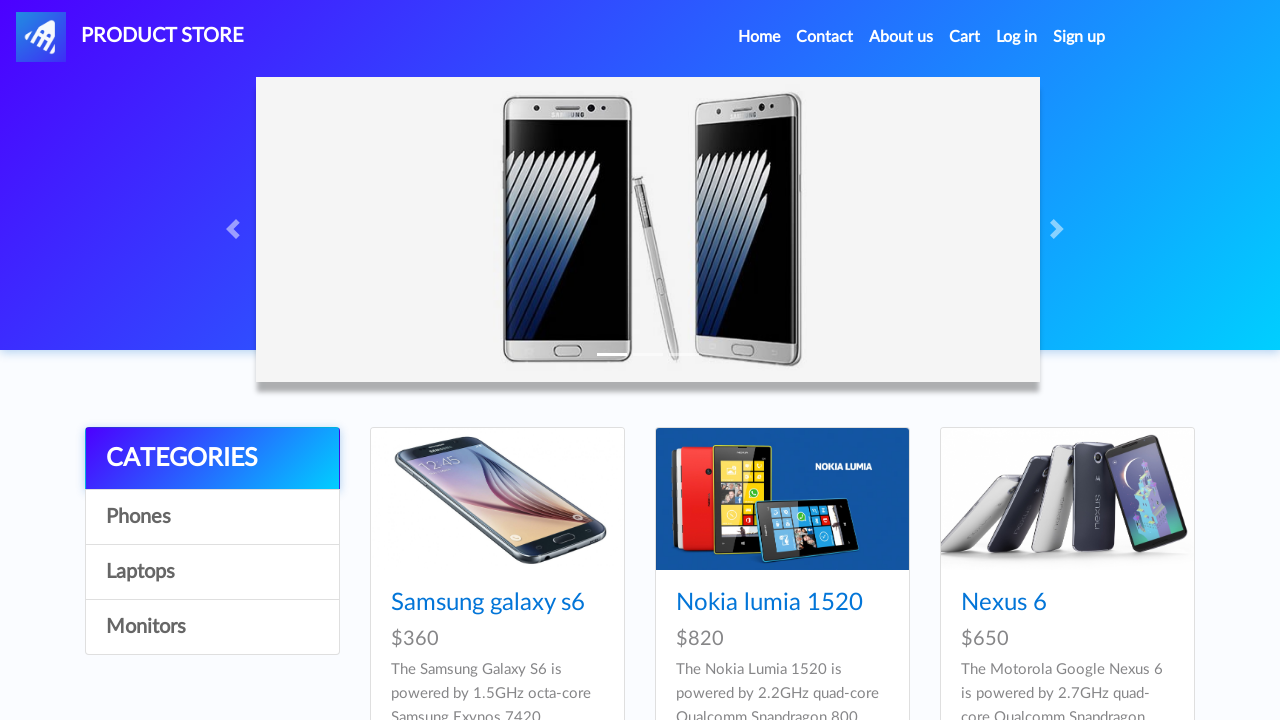

Navigated to Demoblaze homepage
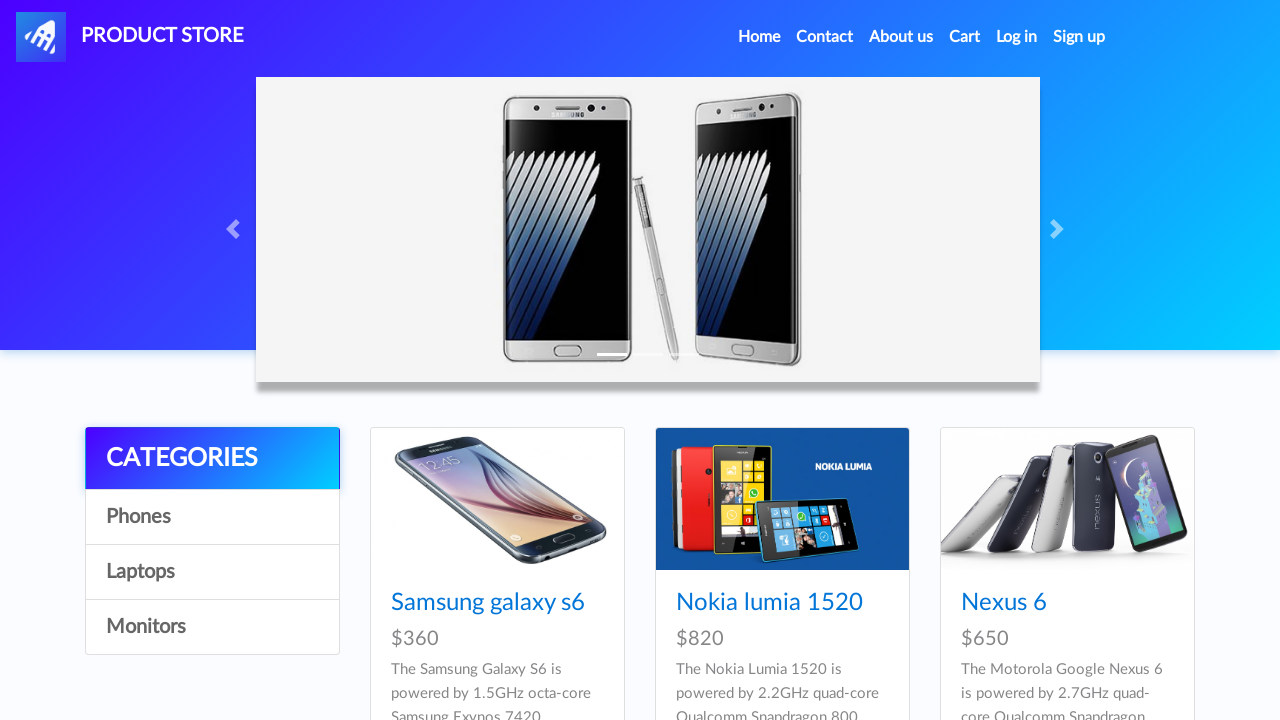

Product listings loaded on homepage
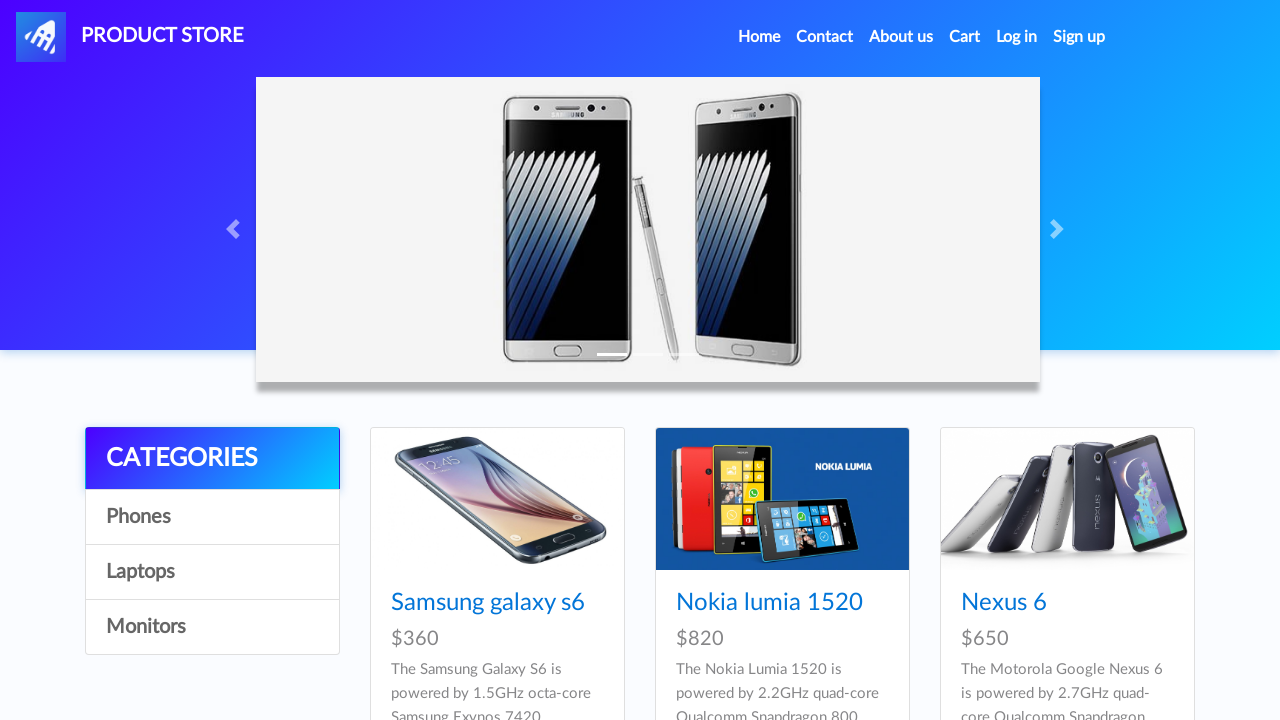

Located product listing elements
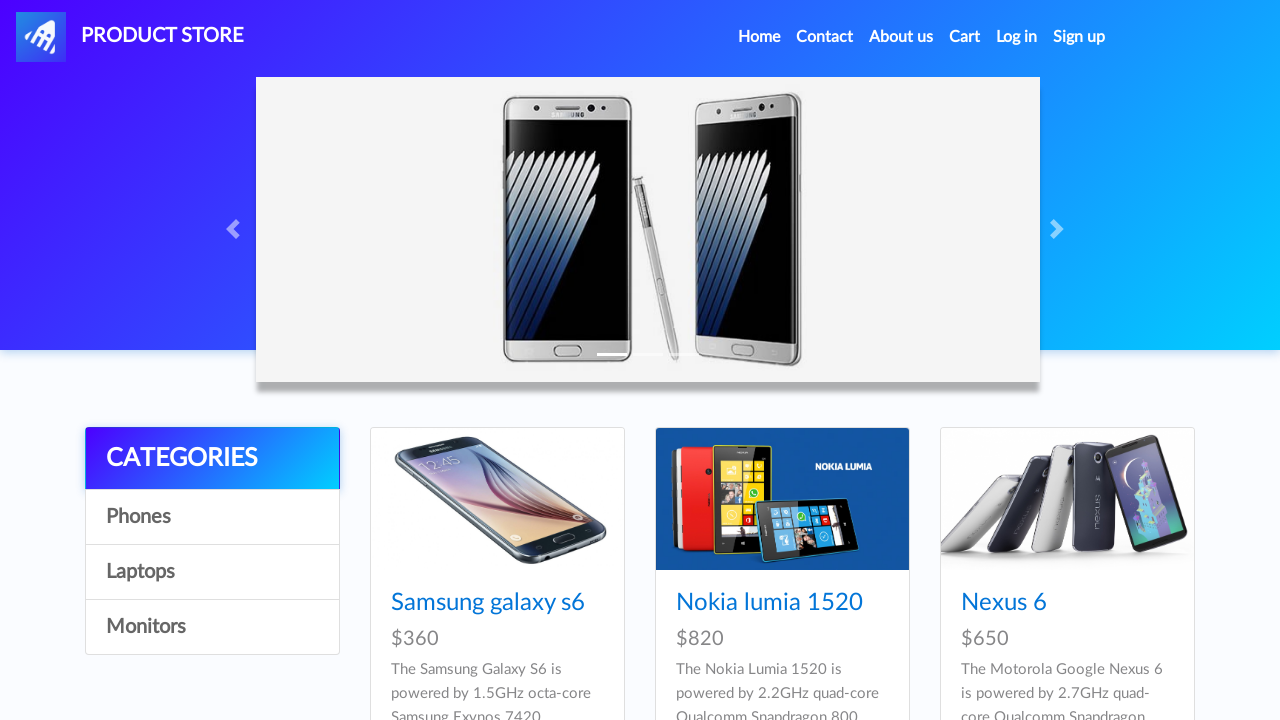

Verified 9 product(s) are displayed on the homepage
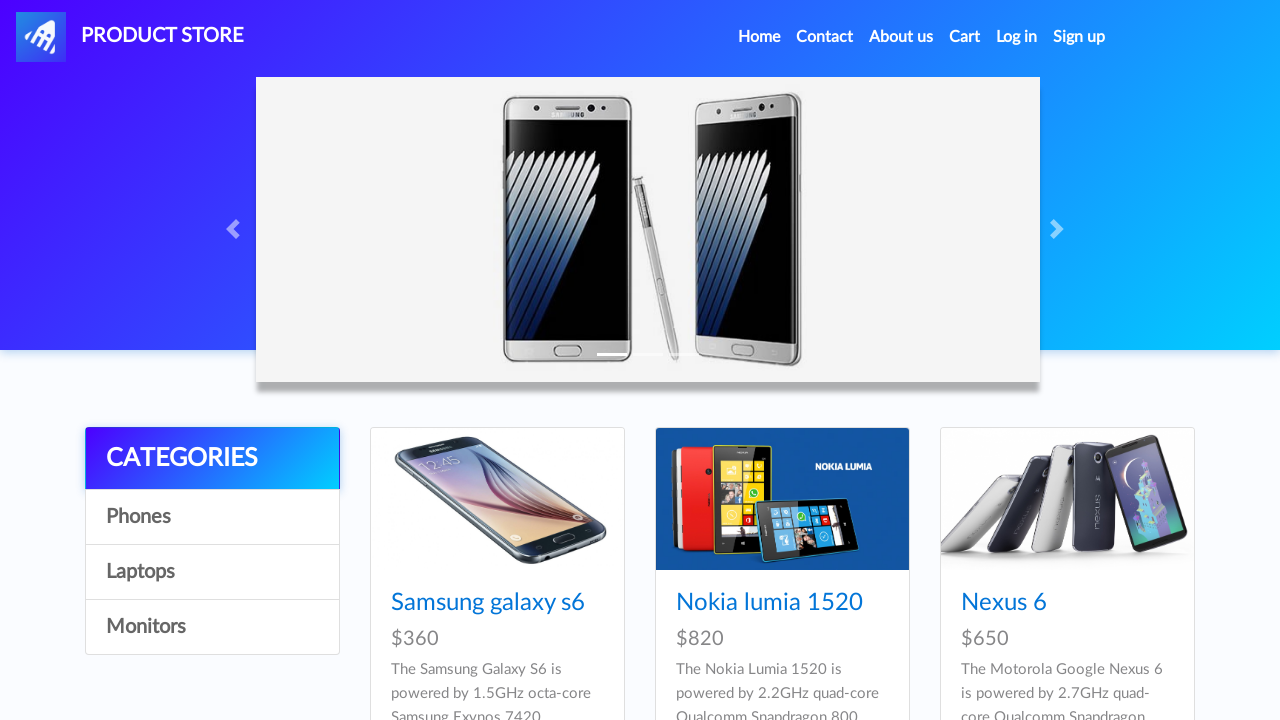

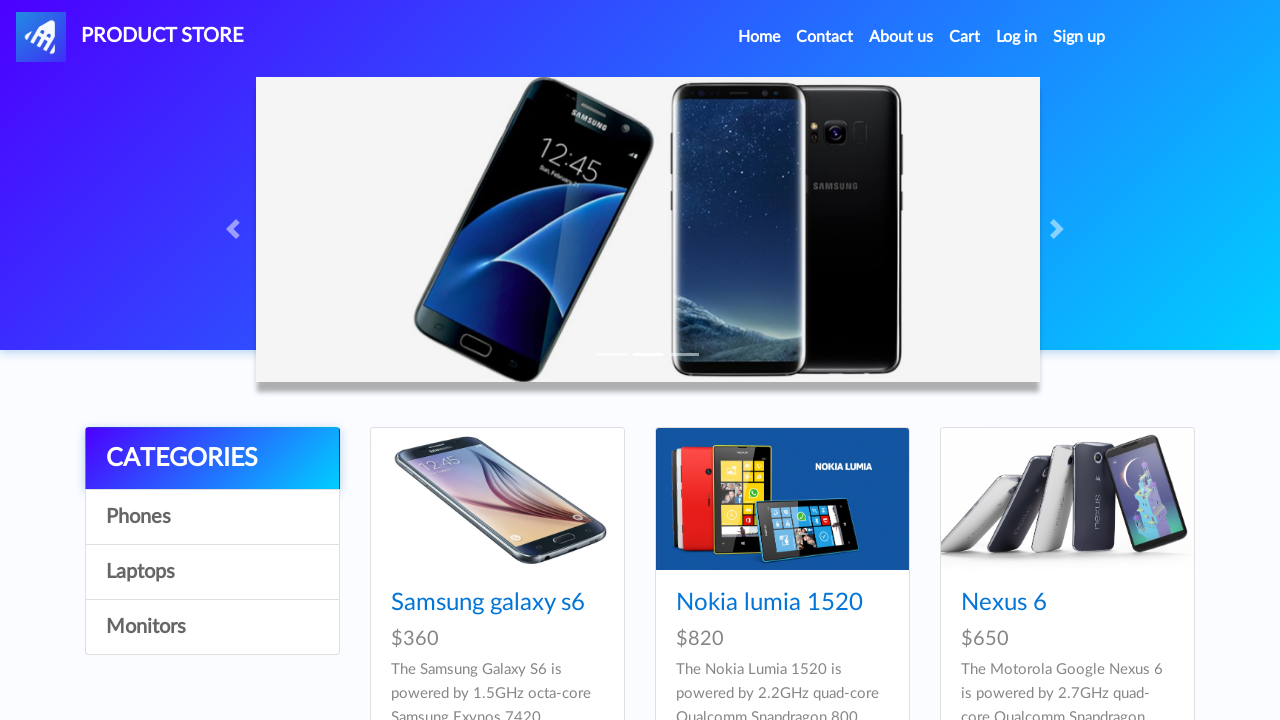